Opens the Automation Exercise website, maximizes the window, retrieves the page title, and verifies that the title contains "Automation".

Starting URL: https://automationexercise.com

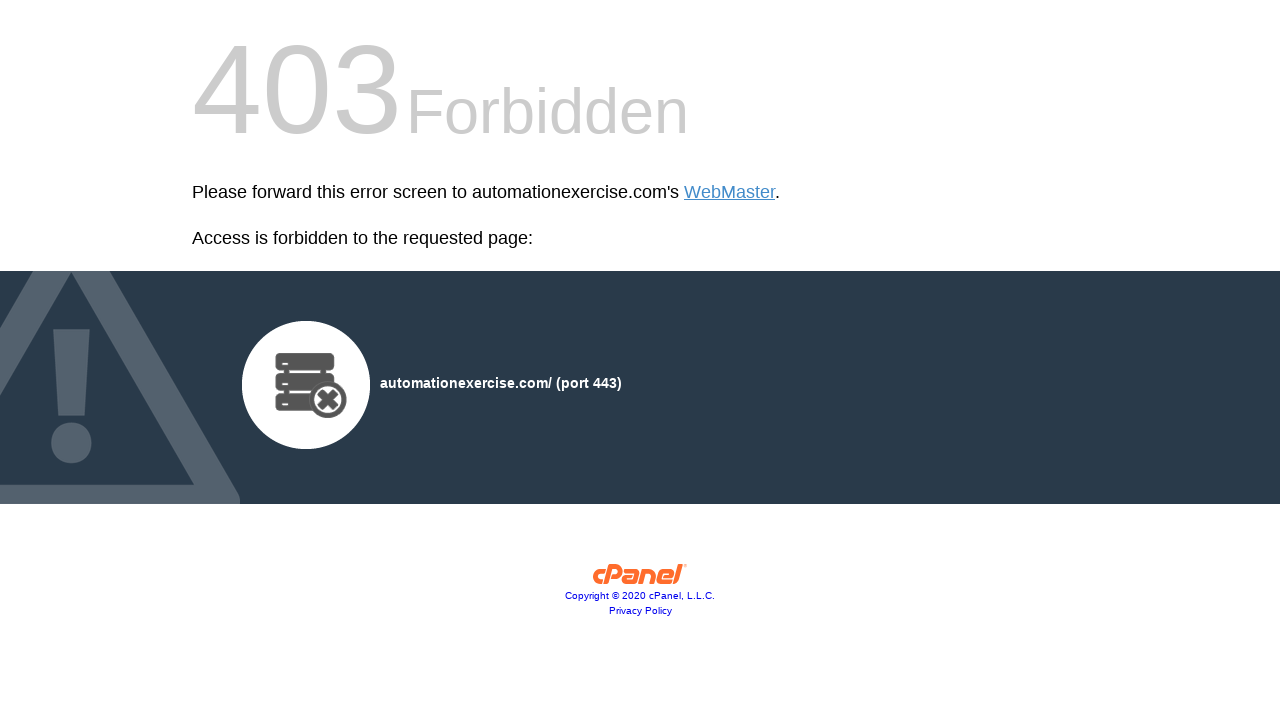

Set viewport size to 1920x1080
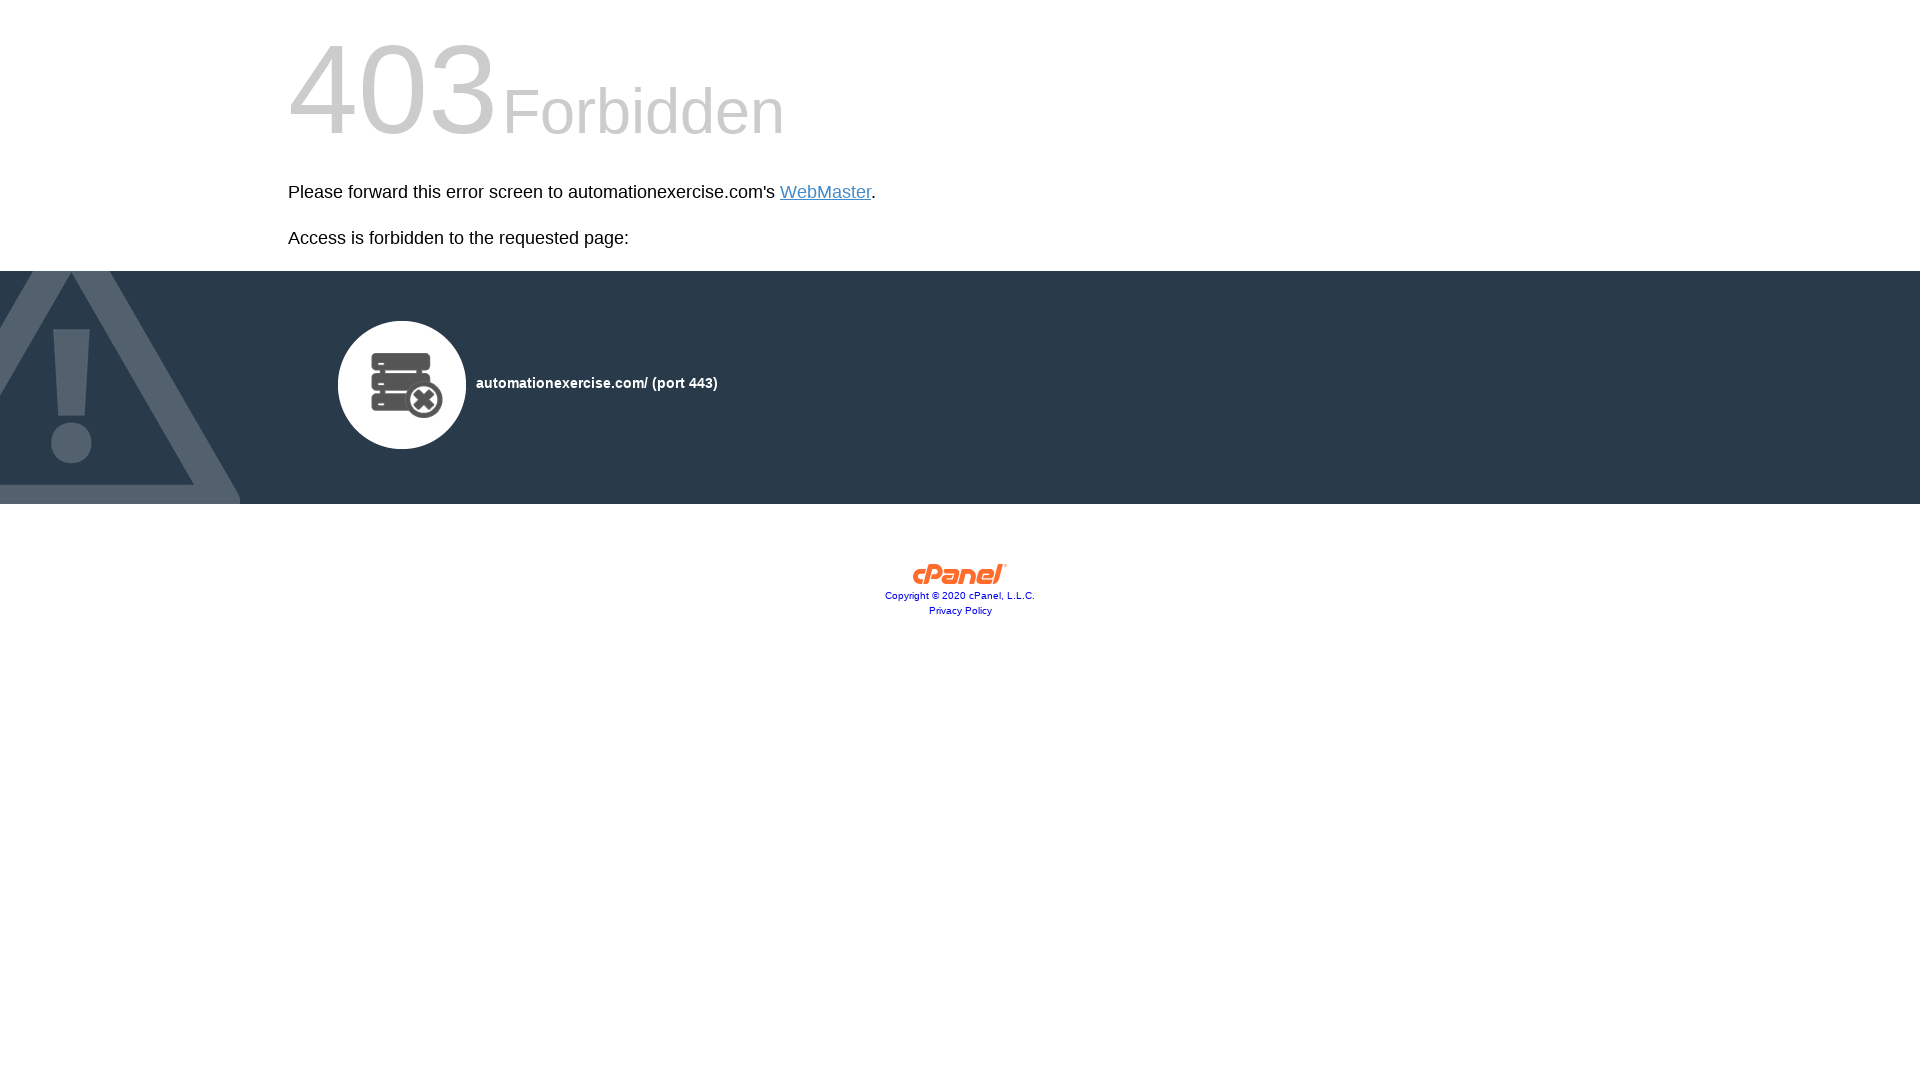

Page loaded (domcontentloaded)
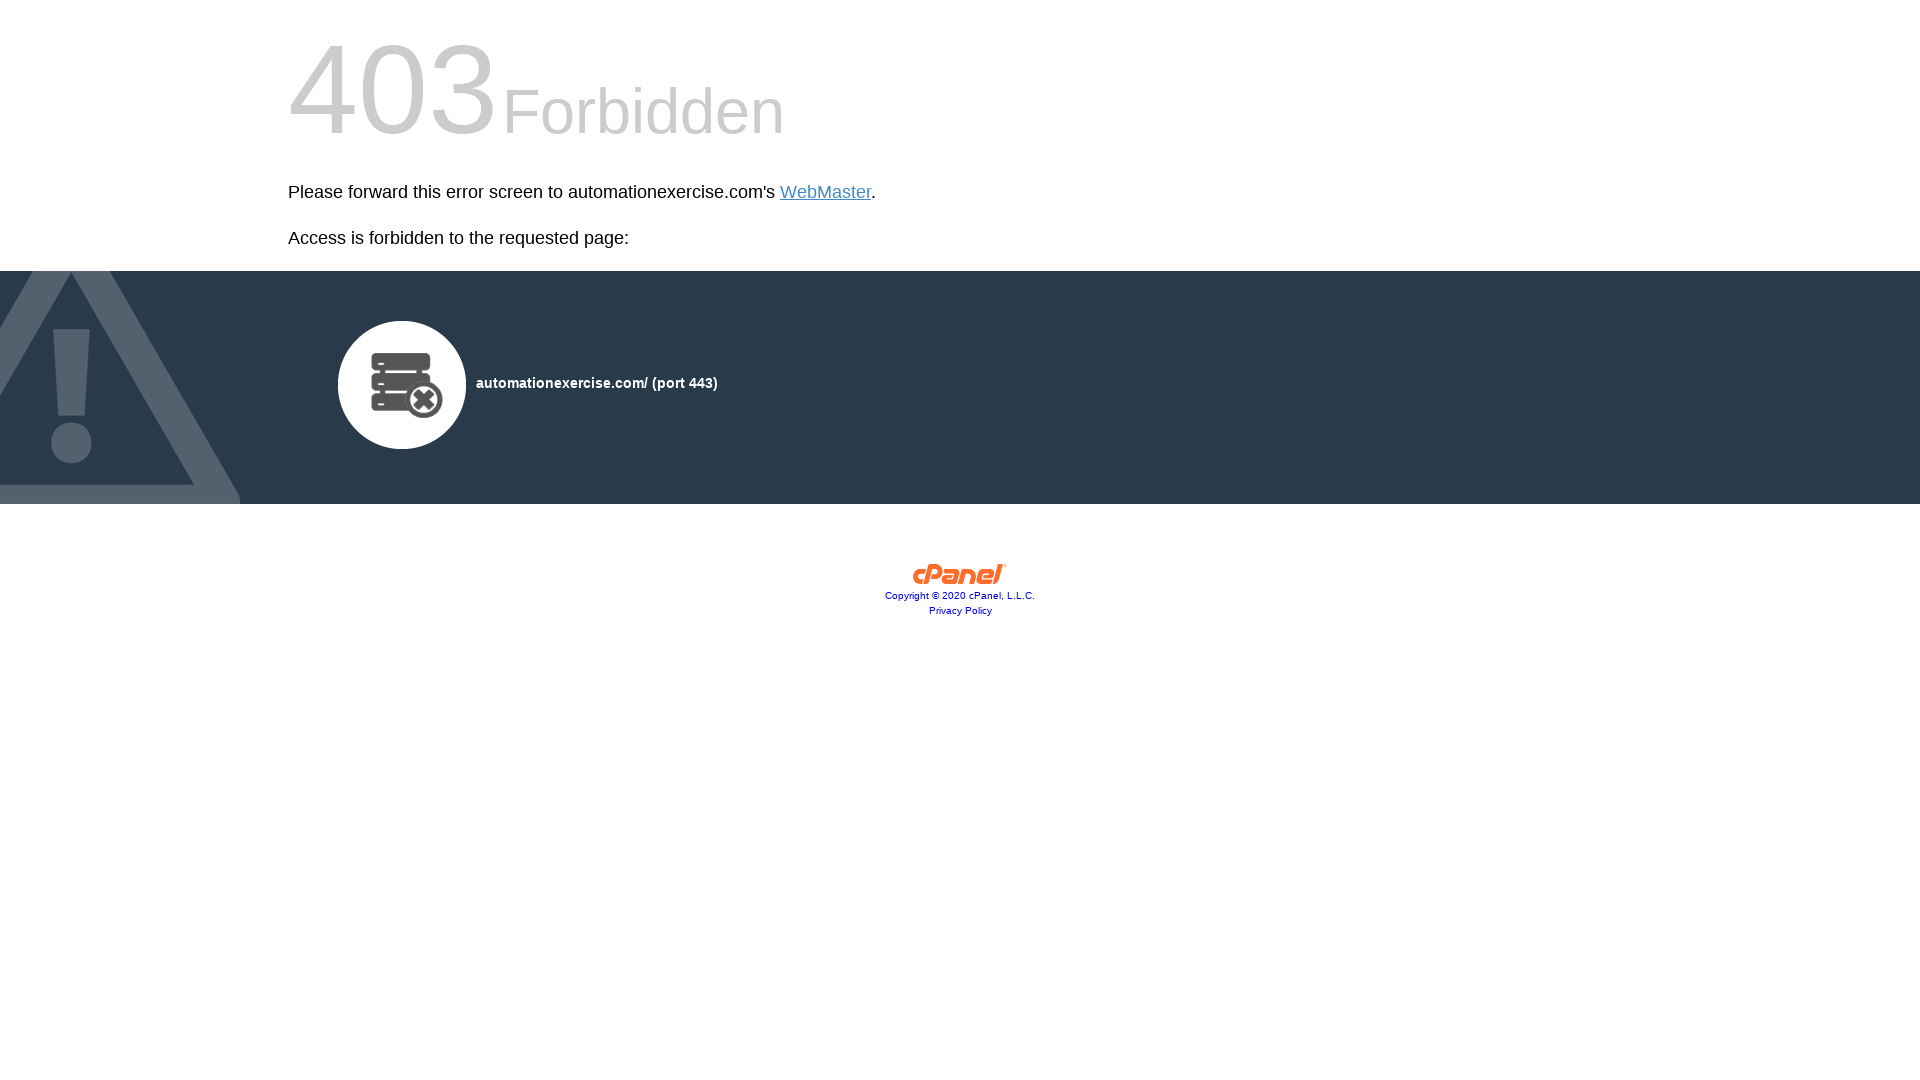

Retrieved page title: 403 Forbidden
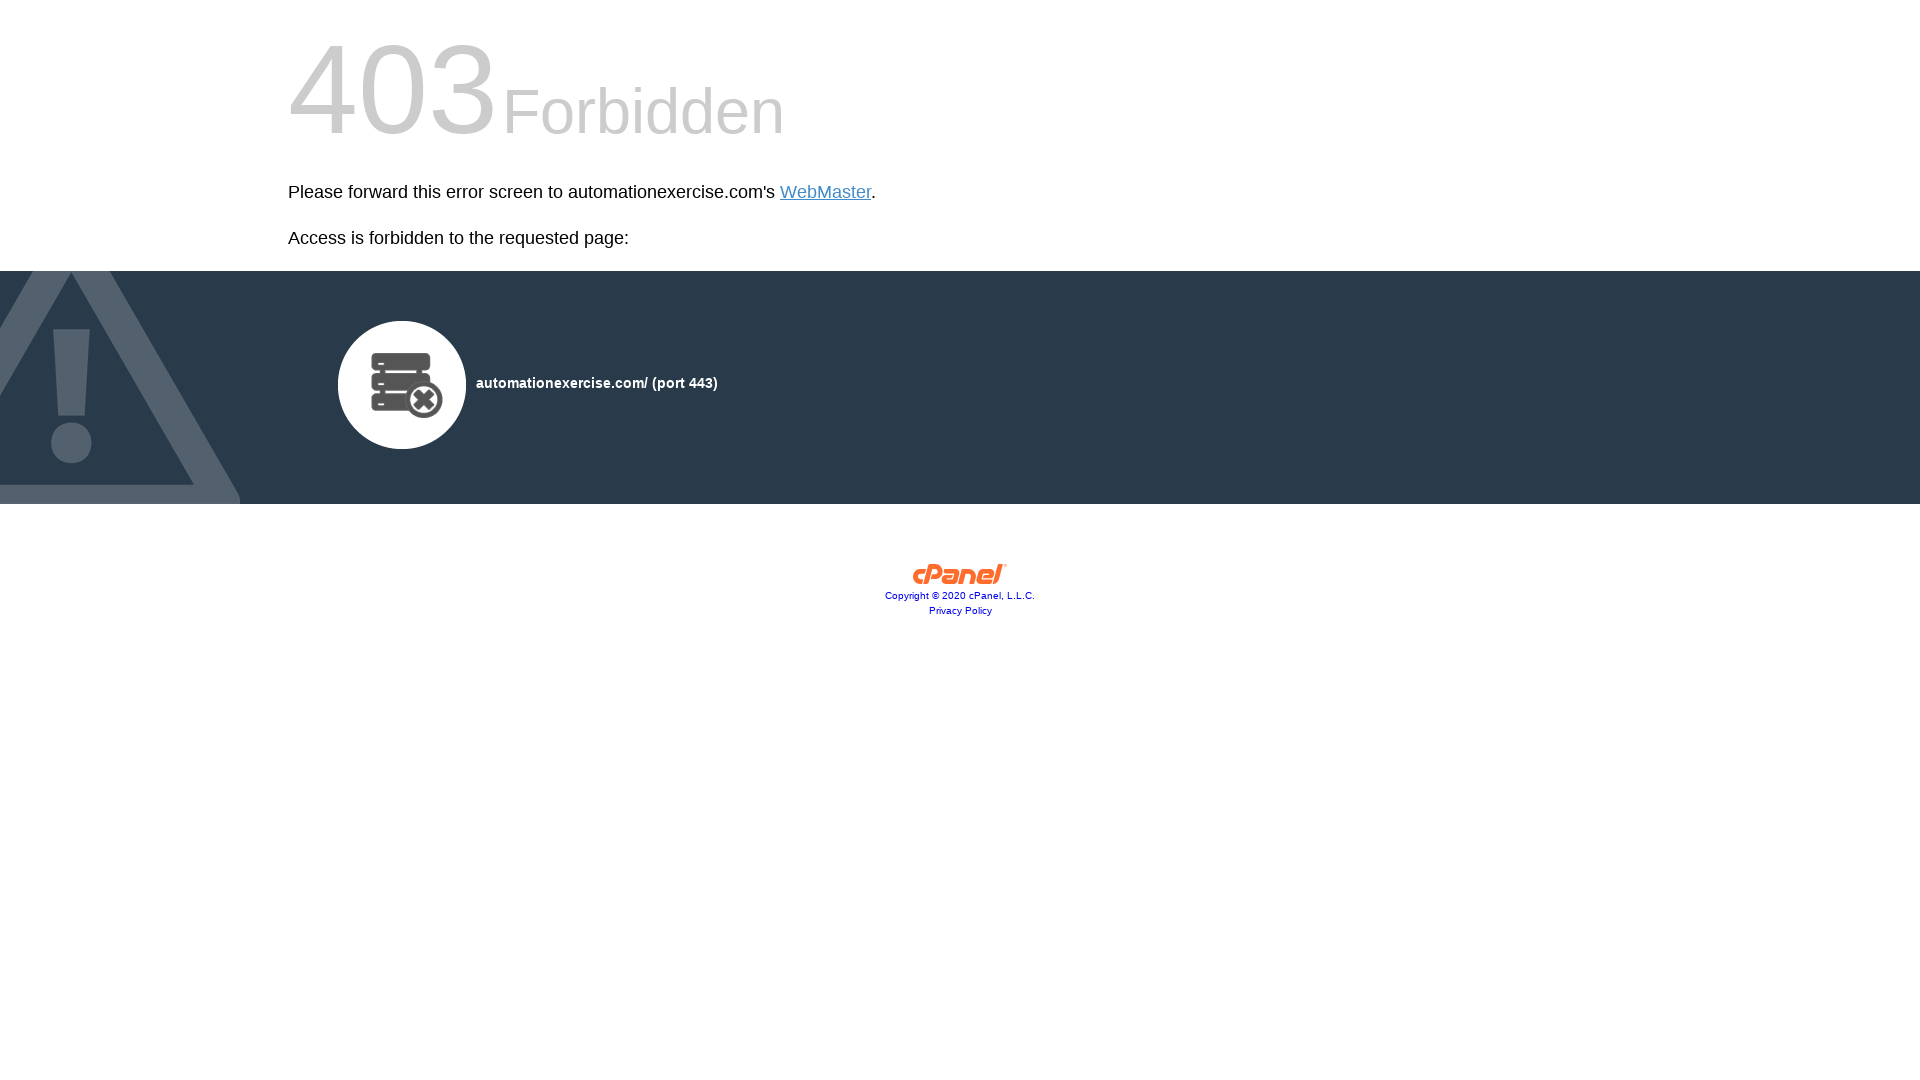

Title verification failed - does not contain 'Automation'
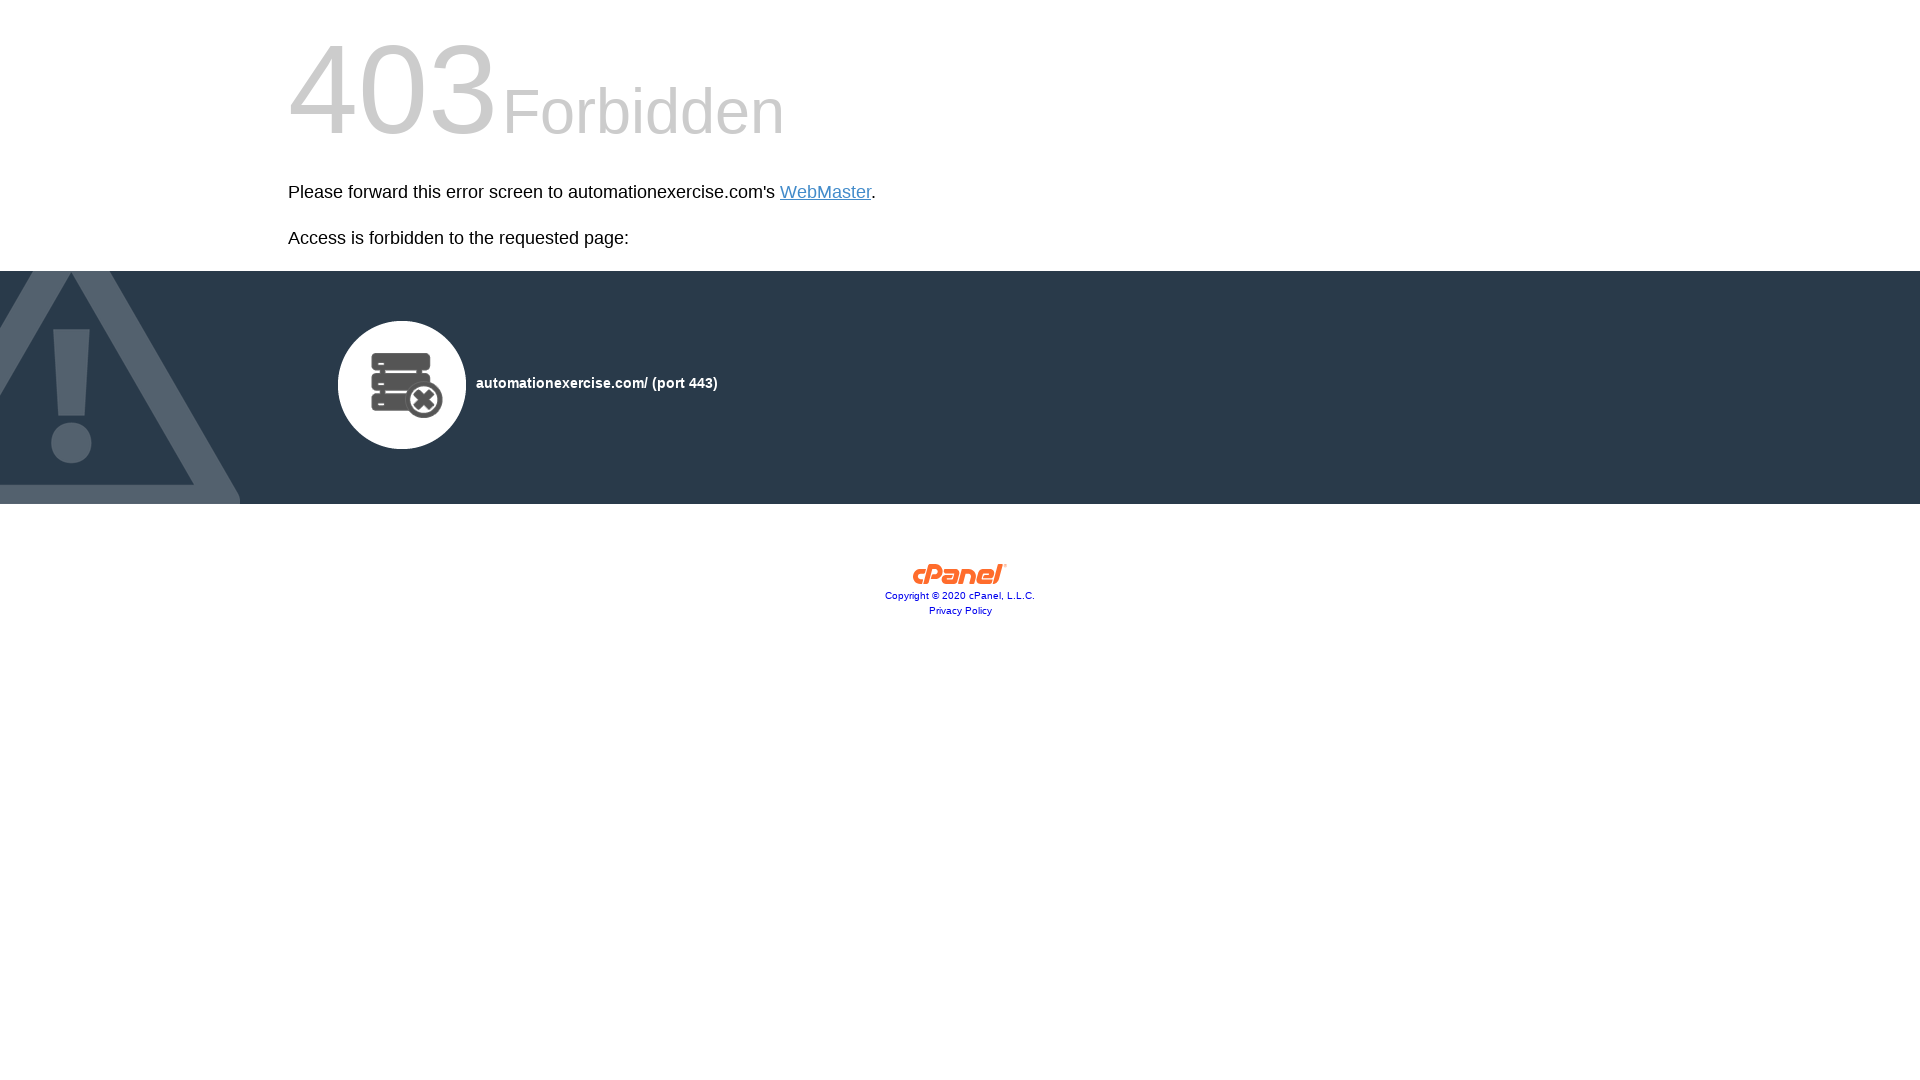

Test execution completed on https://automationexercise.com
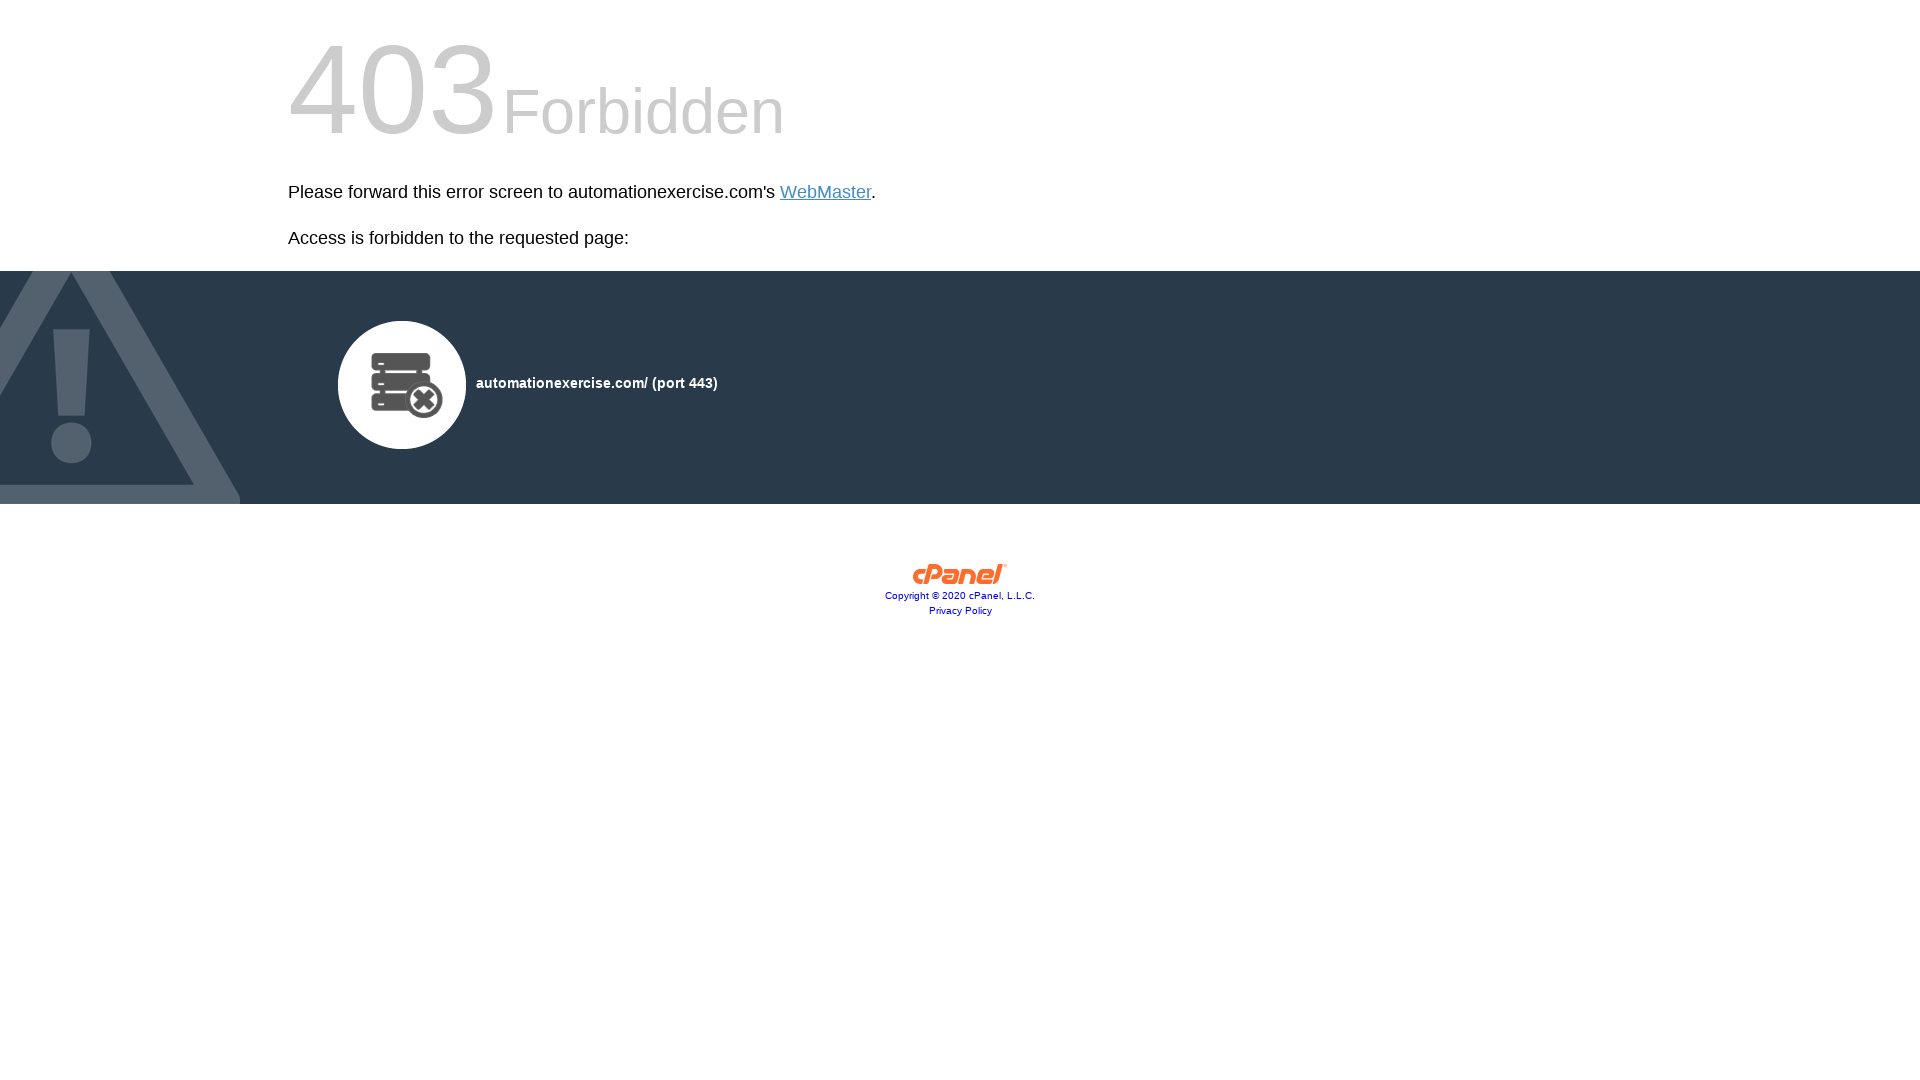

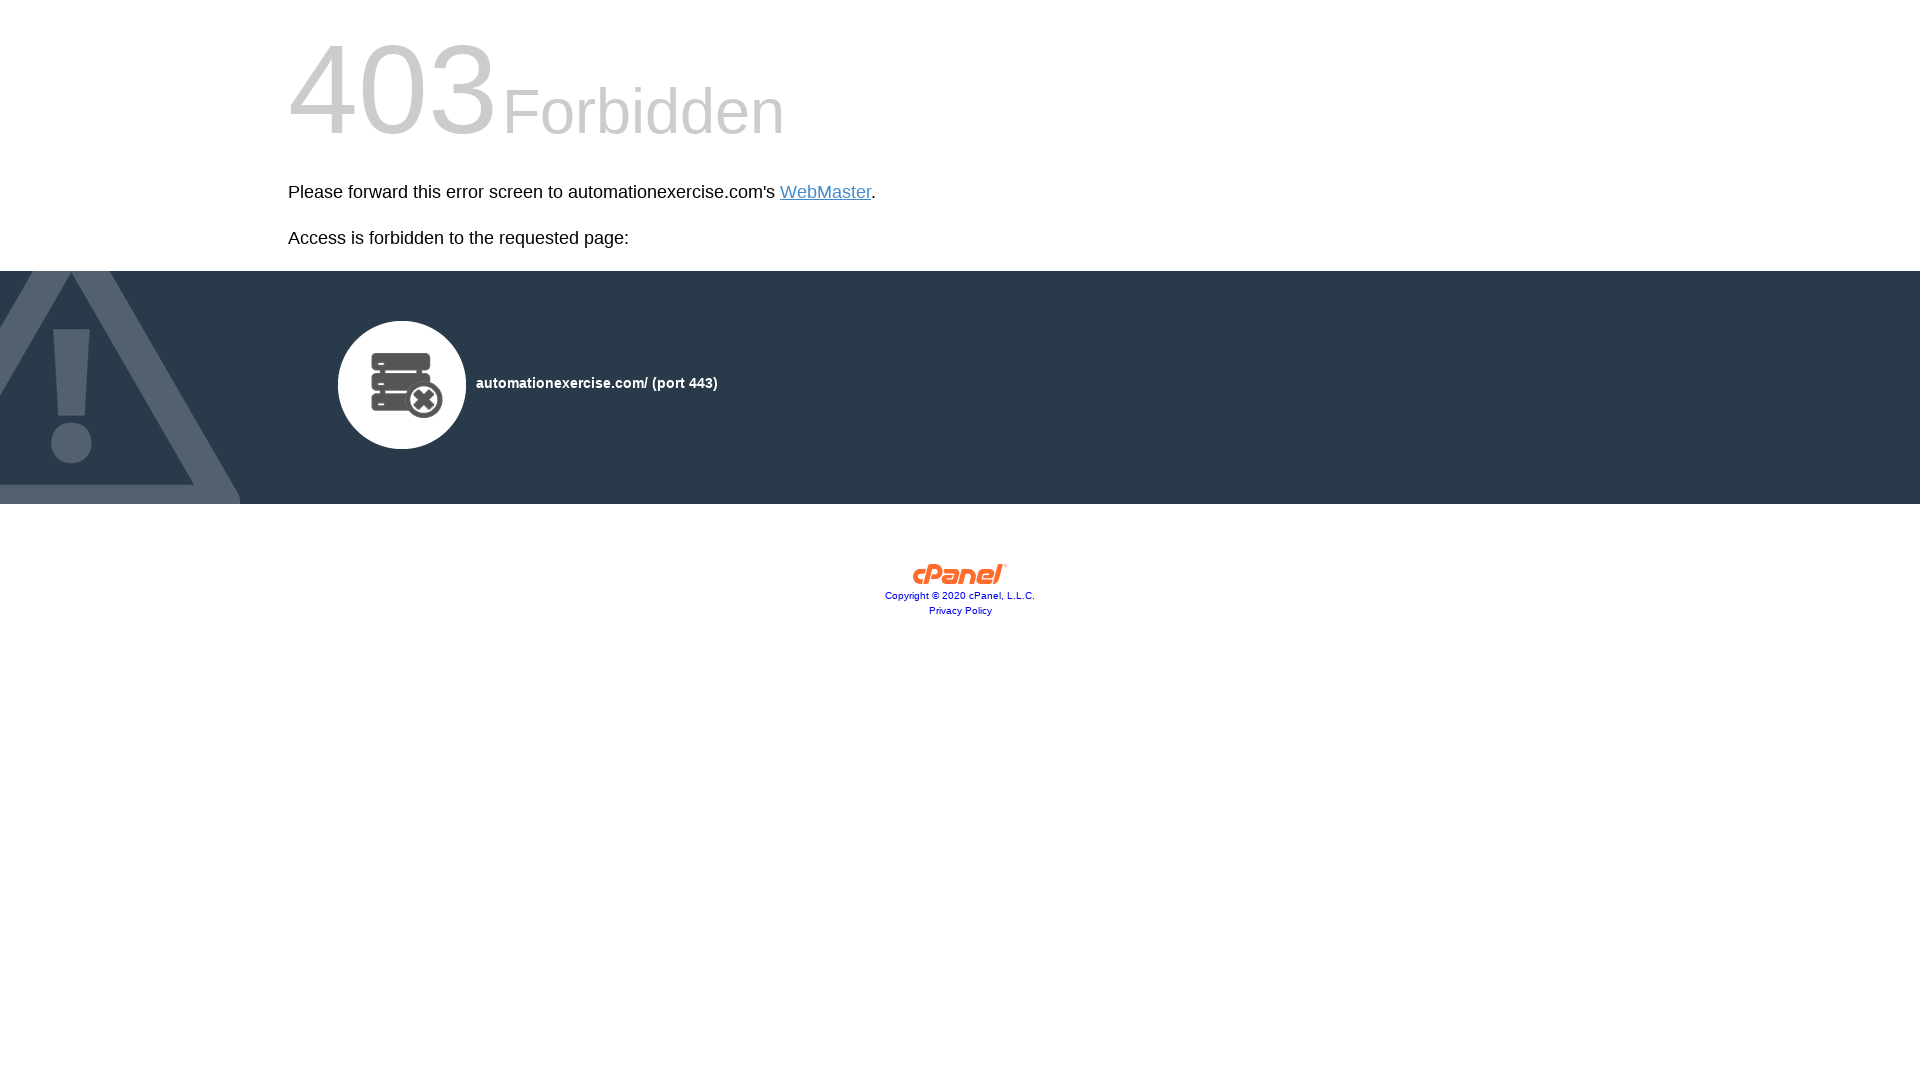